Navigates to two laundry room status pages and verifies that washer and dryer availability information is displayed on each page.

Starting URL: https://mycscgo.com/laundry/summary/b94db20b-3bf8-4517-9cae-da46d7dd73f6/2303113-025

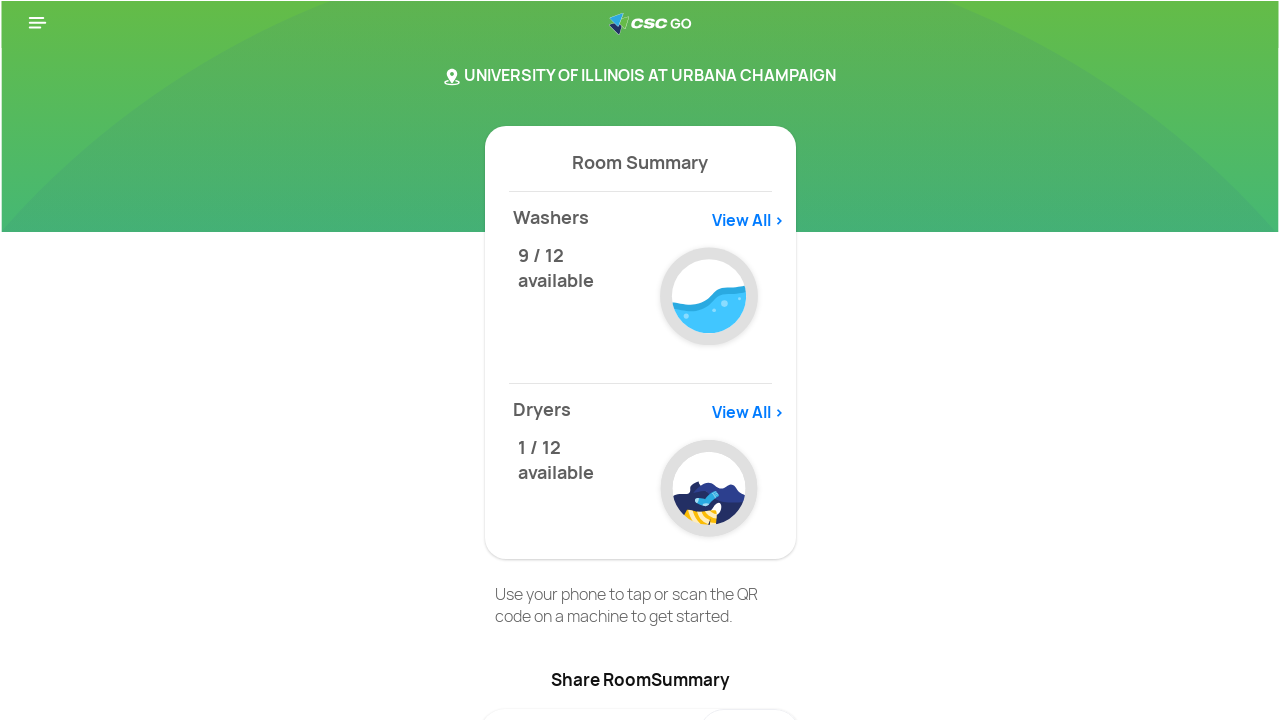

Waited for washer availability element to load on first laundry room page
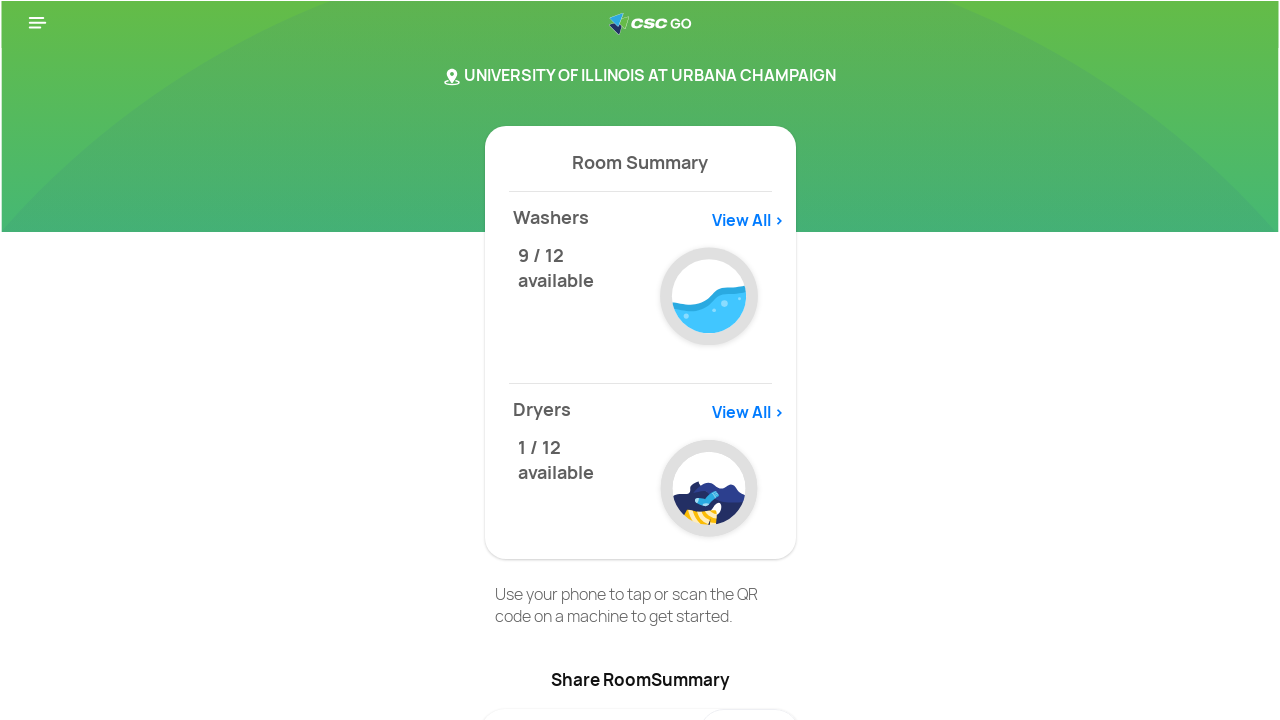

Verified dryer availability element is present on first laundry room page
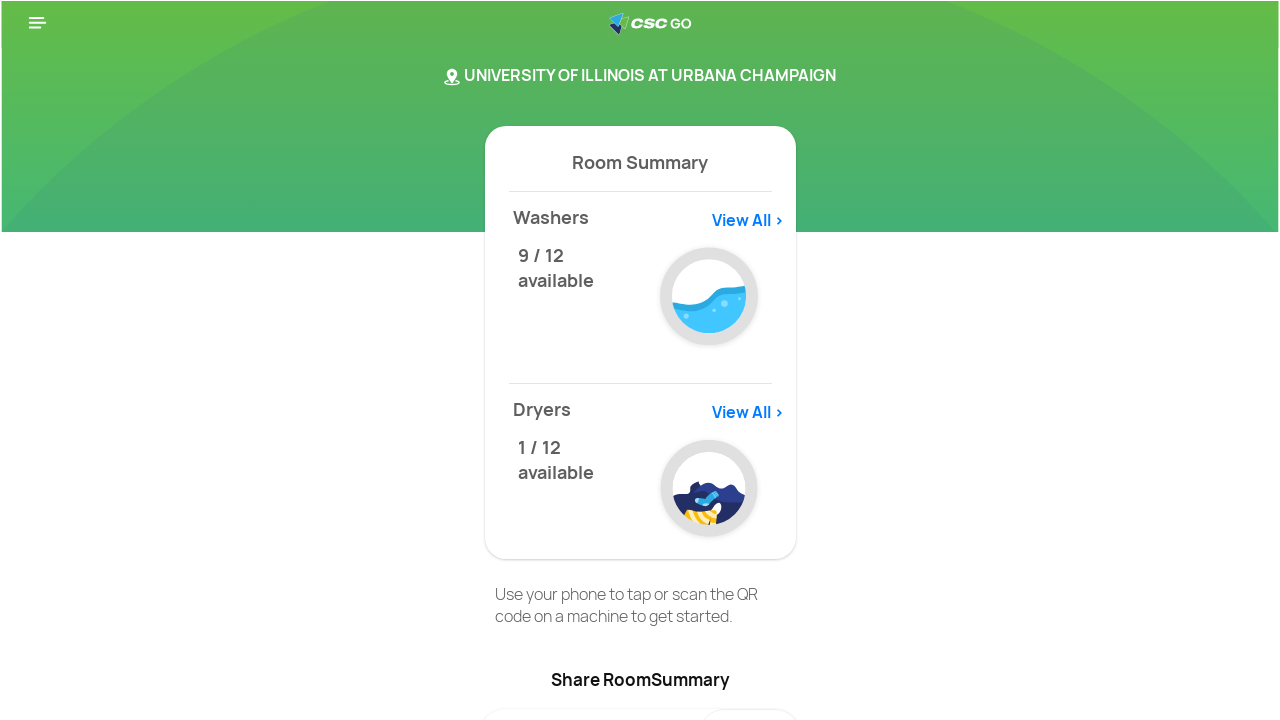

Navigated to second laundry room status page (2303113-026)
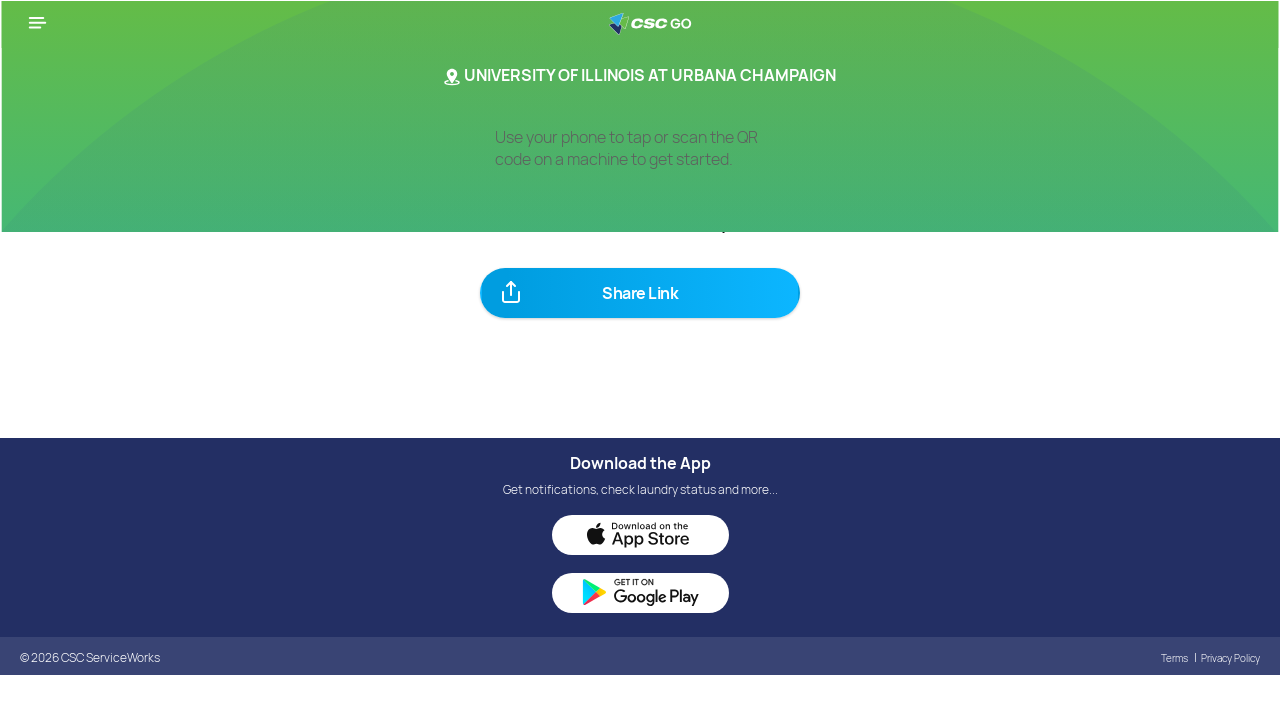

Waited for washer availability element to load on second laundry room page
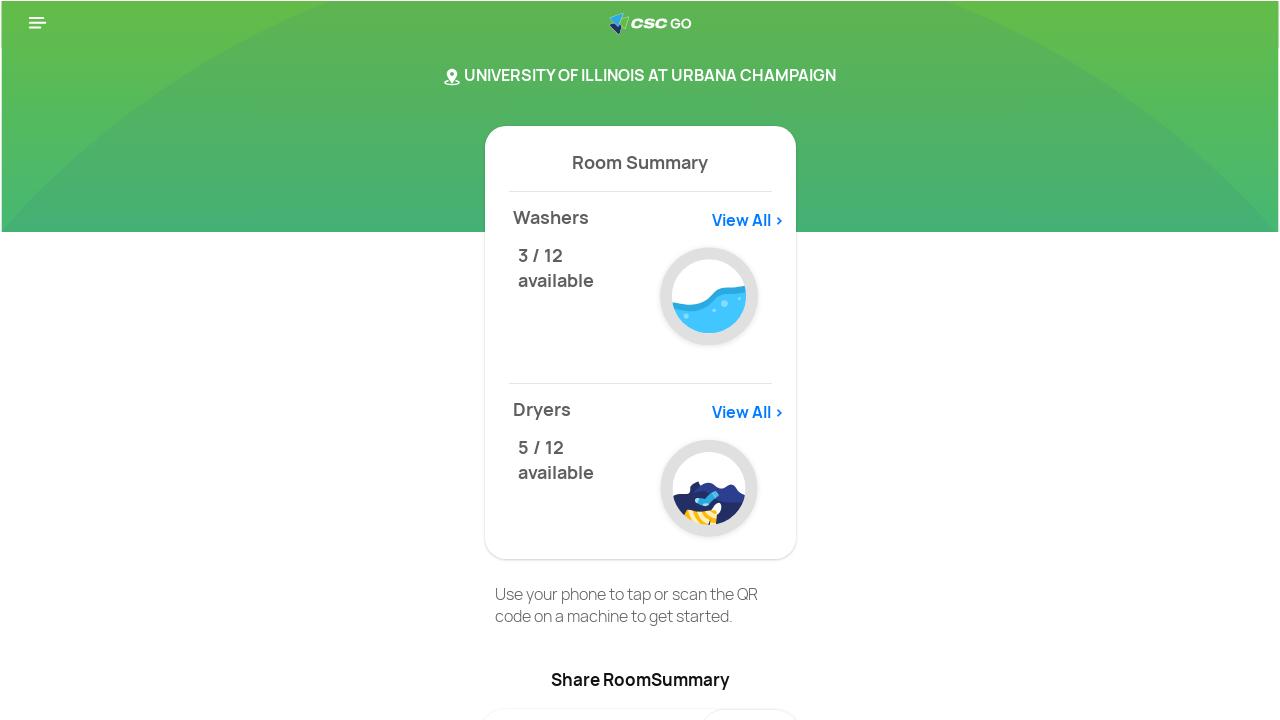

Verified dryer availability element is present on second laundry room page
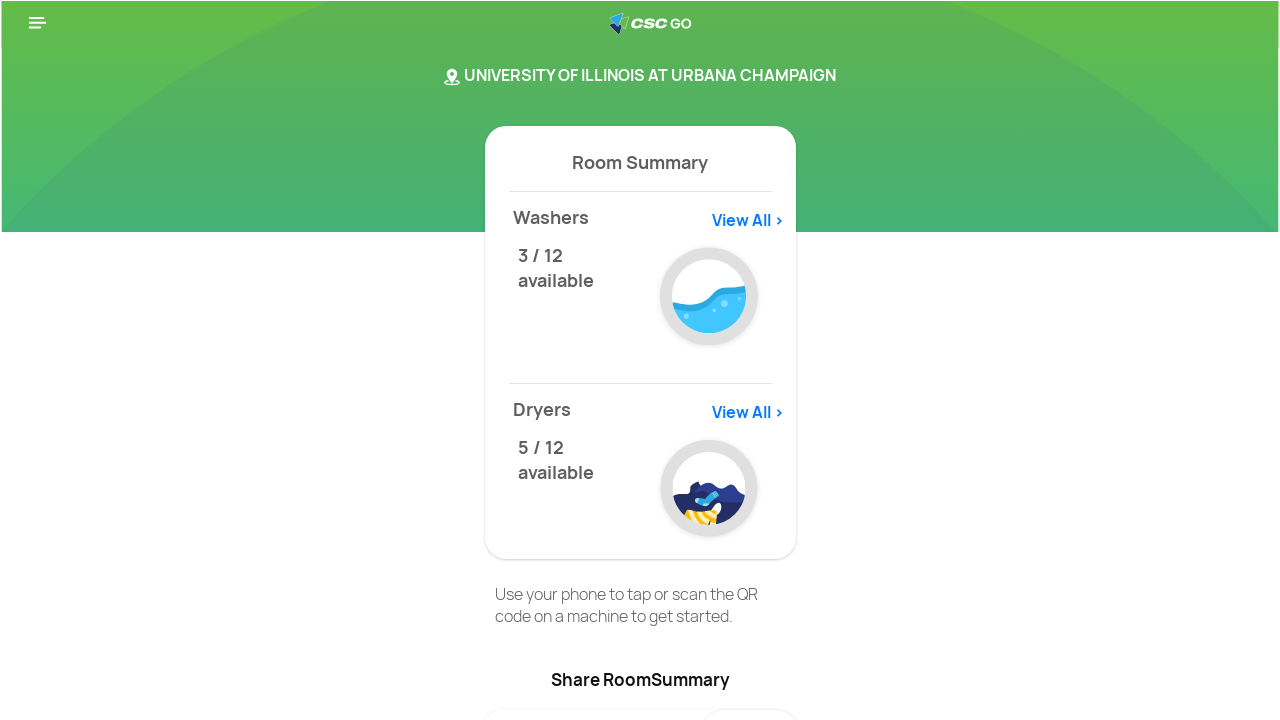

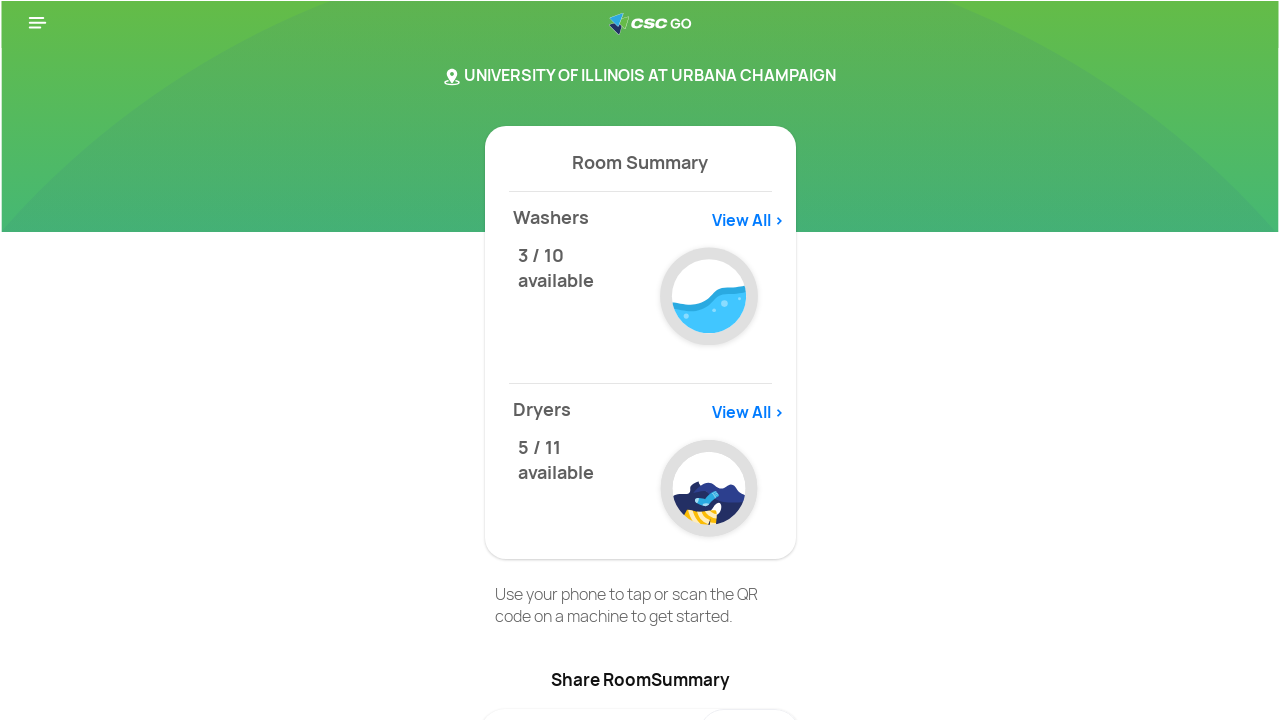